Tests an interactive math challenge page by waiting for a price to change, clicking a book button, reading a value, calculating a mathematical result, and submitting the answer

Starting URL: http://suninjuly.github.io/explicit_wait2.html

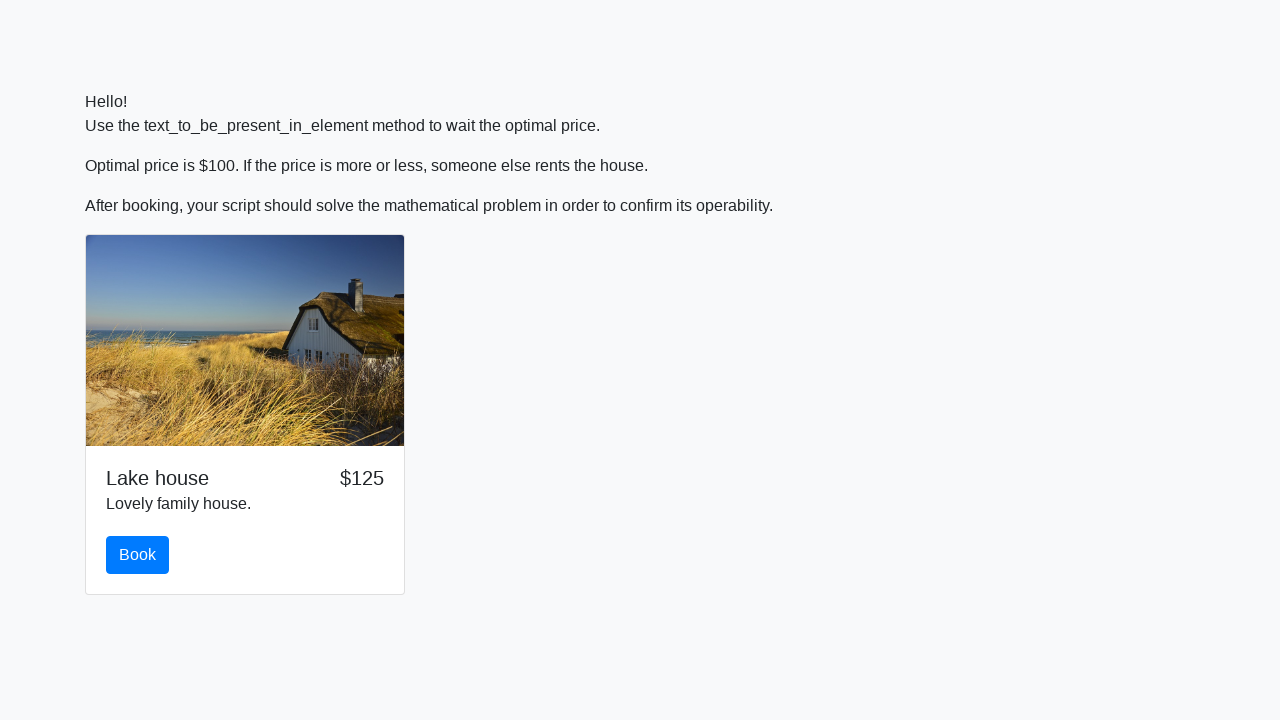

Waited for price element to display '100'
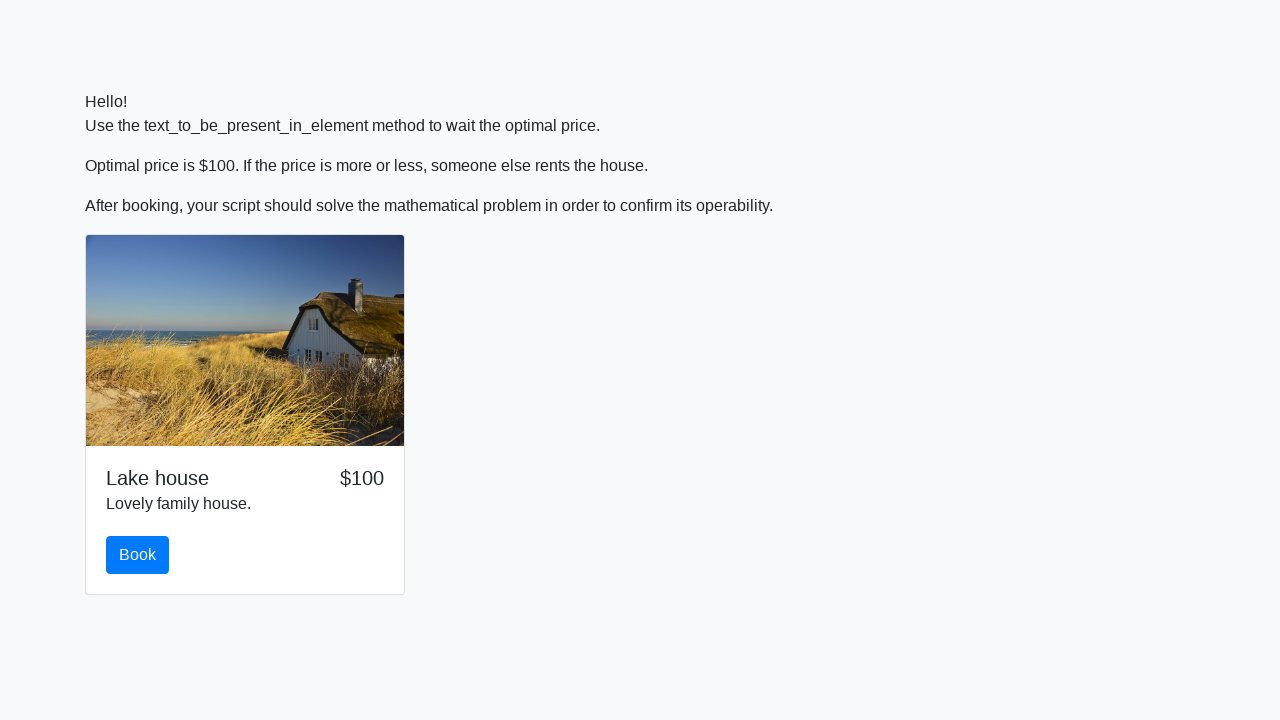

Clicked the book button at (138, 555) on #book
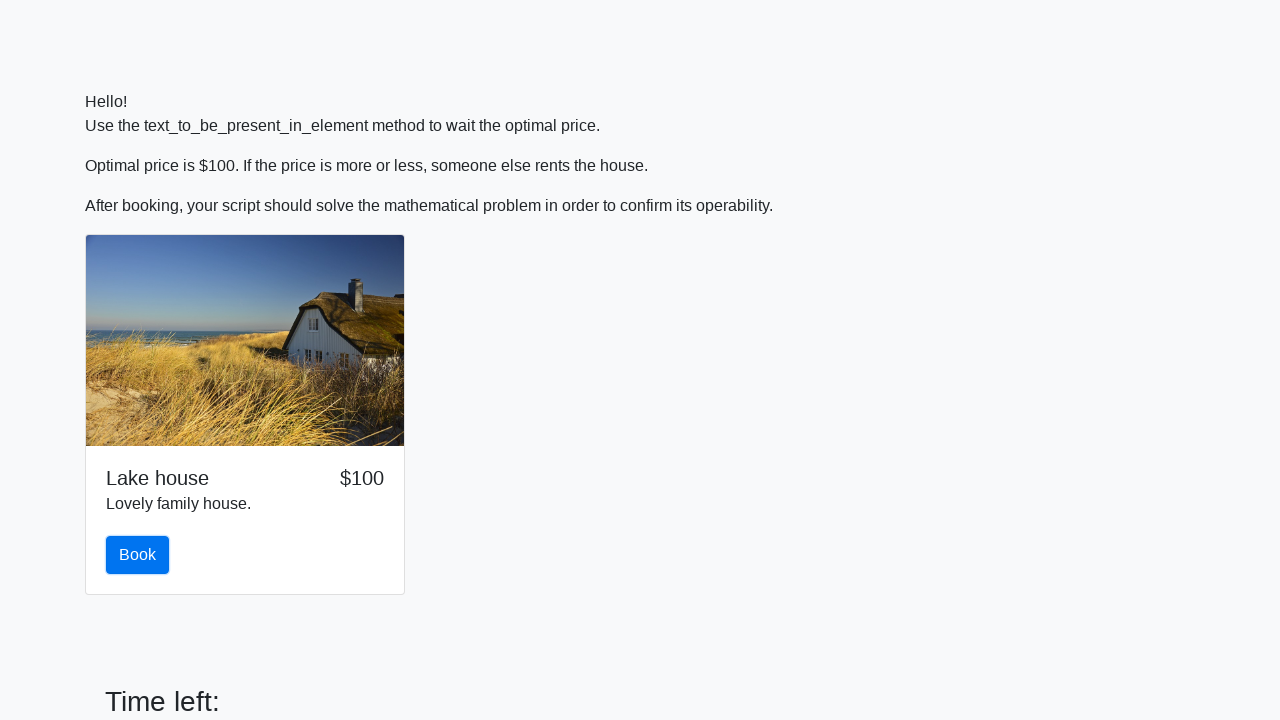

Retrieved input value: 888
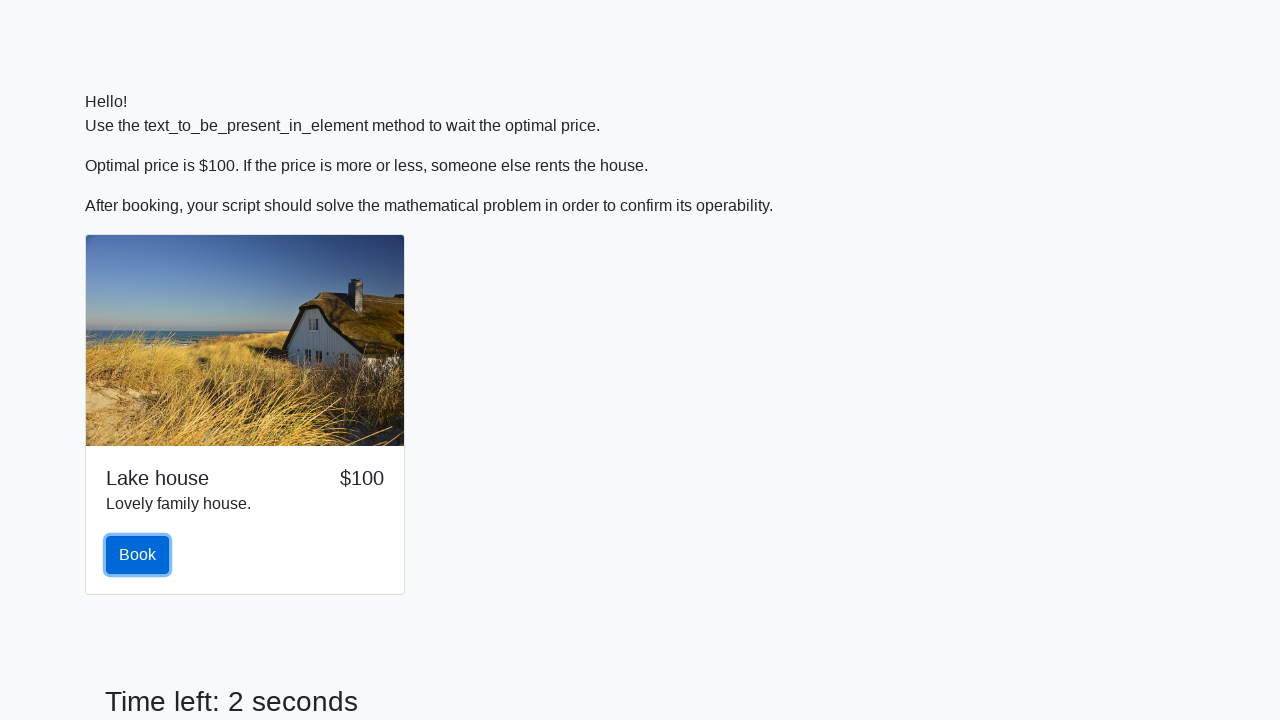

Calculated mathematical result: 2.3542812358188234
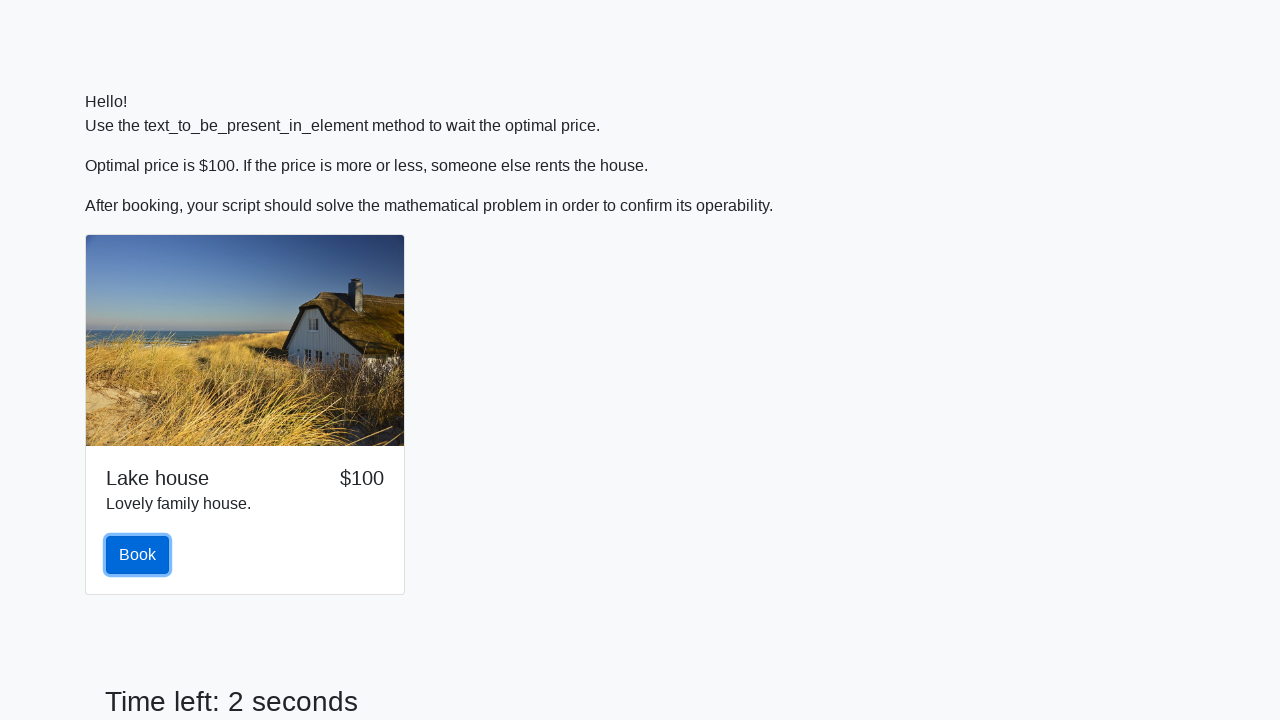

Filled answer field with calculated value: 2.3542812358188234 on #answer
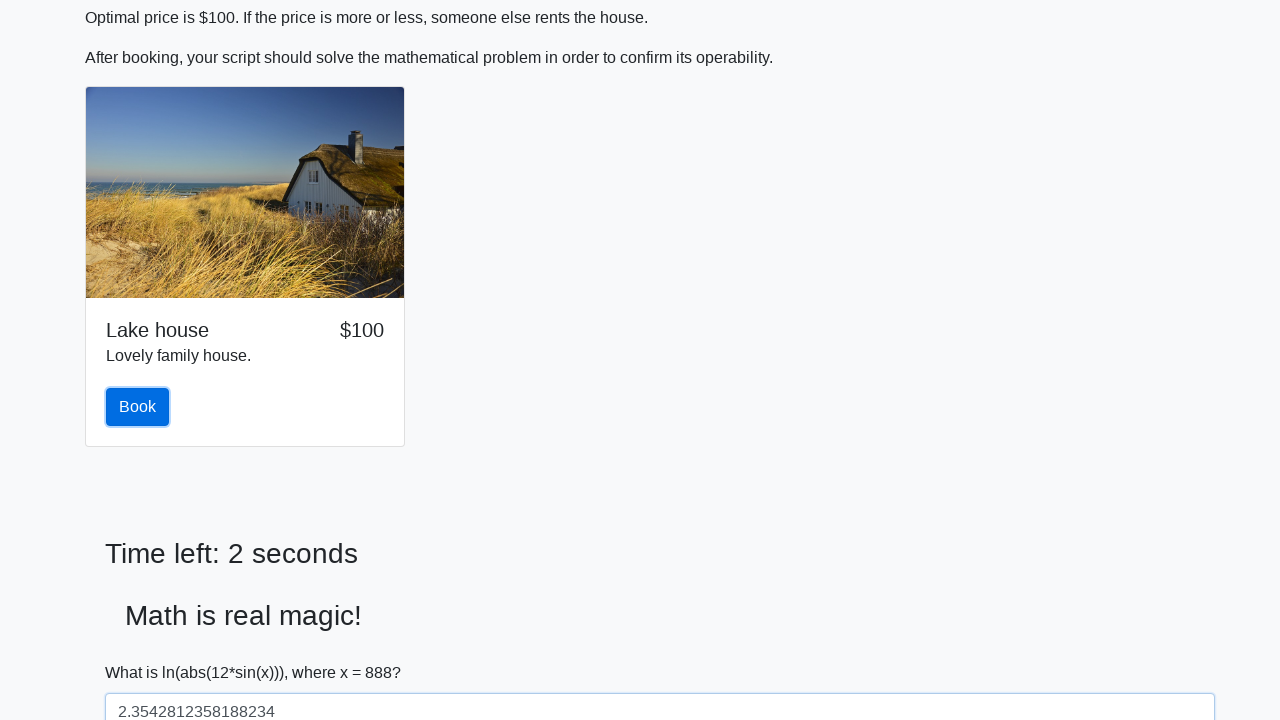

Clicked the solve button to submit answer at (143, 651) on #solve
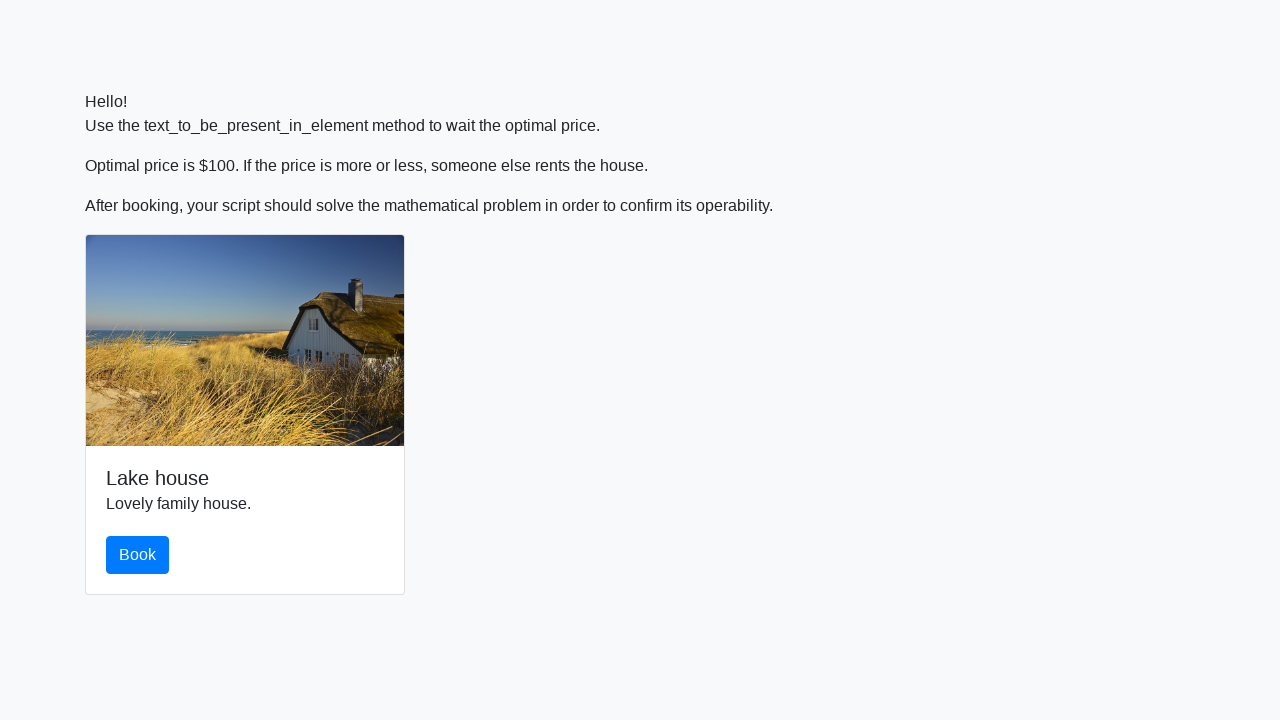

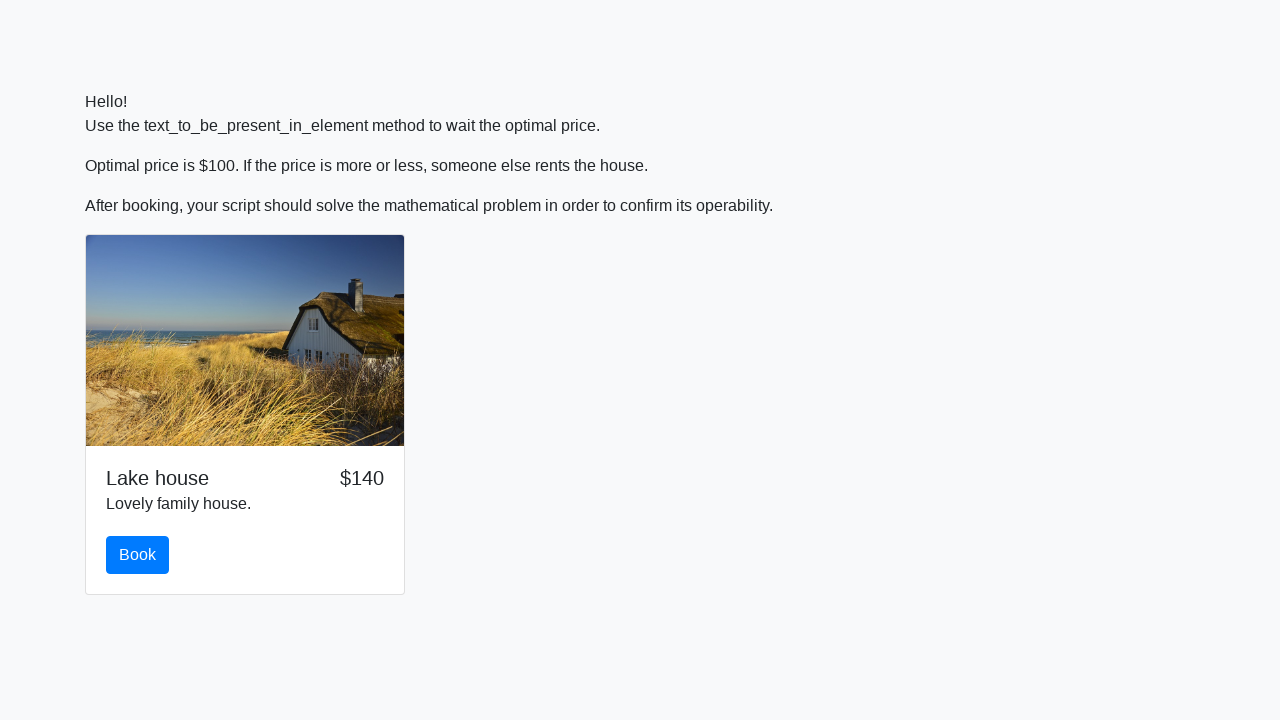